Opens the Poki games website and waits for the page to load, verifying the site is accessible.

Starting URL: https://poki.com/

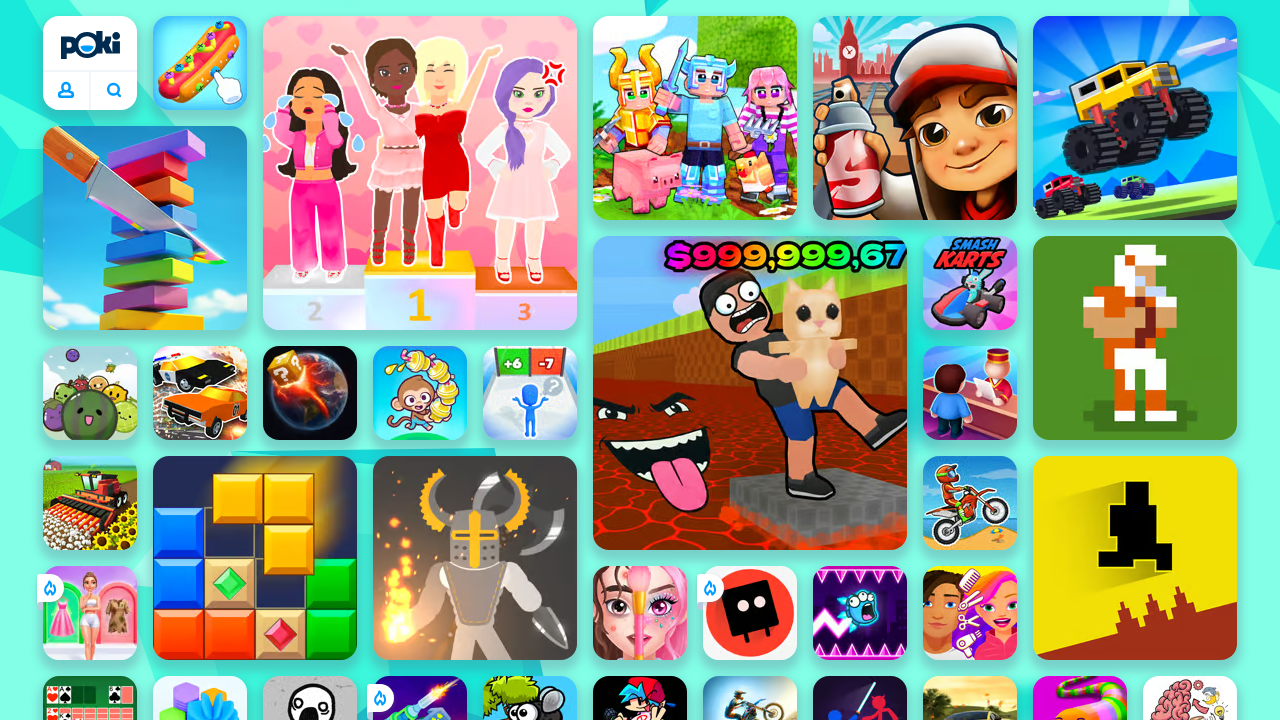

Waited for page to reach networkidle state
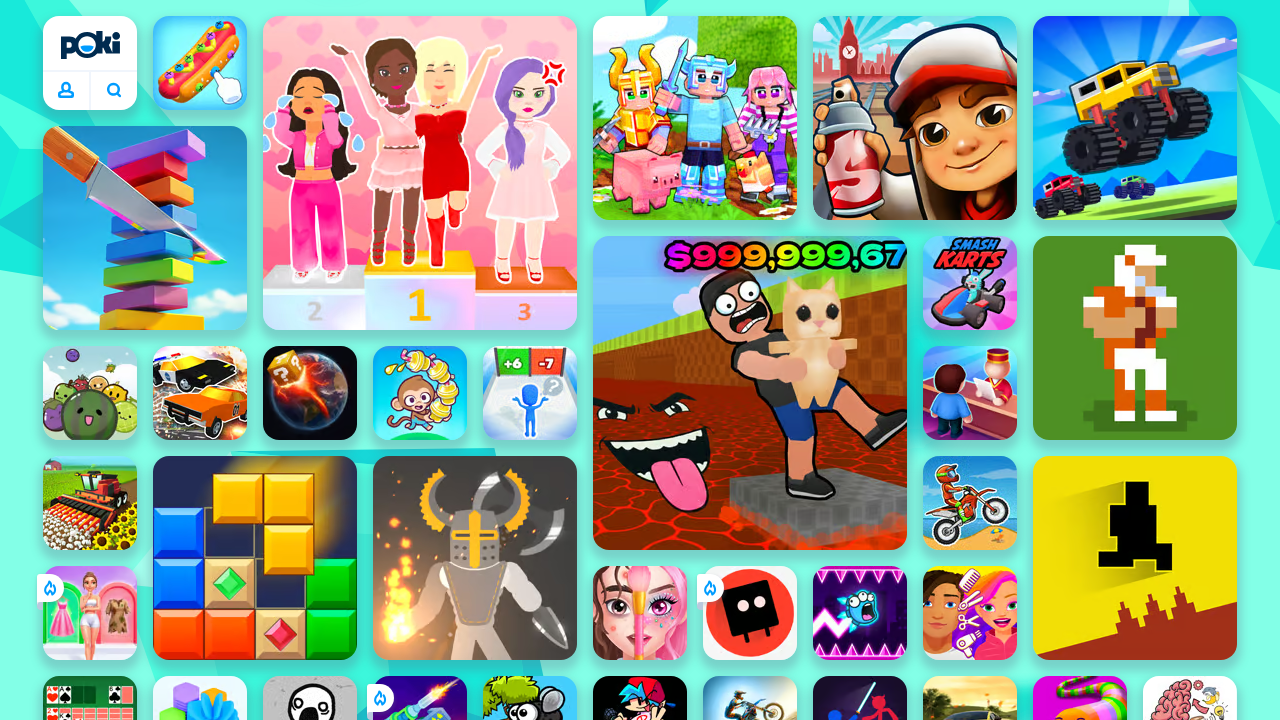

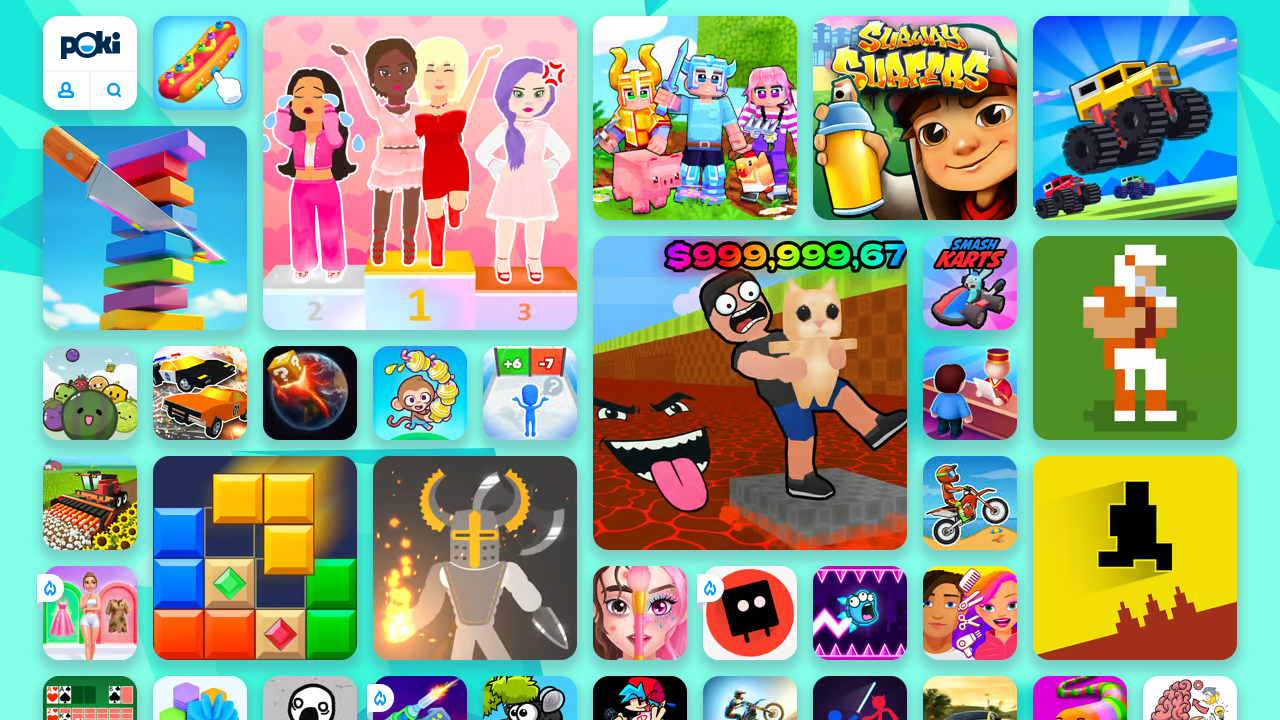